Tests that the filter highlight updates correctly when clicking different filter links.

Starting URL: https://demo.playwright.dev/todomvc

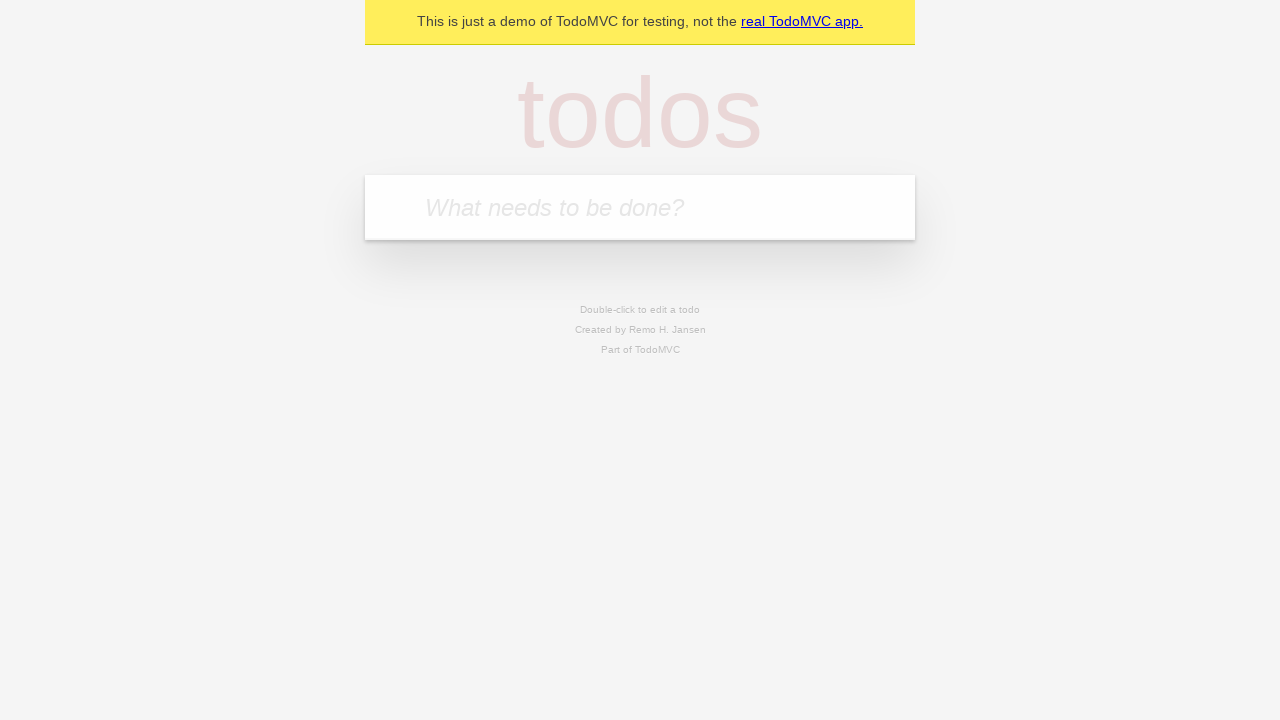

Filled todo input with 'buy some cheese' on internal:attr=[placeholder="What needs to be done?"i]
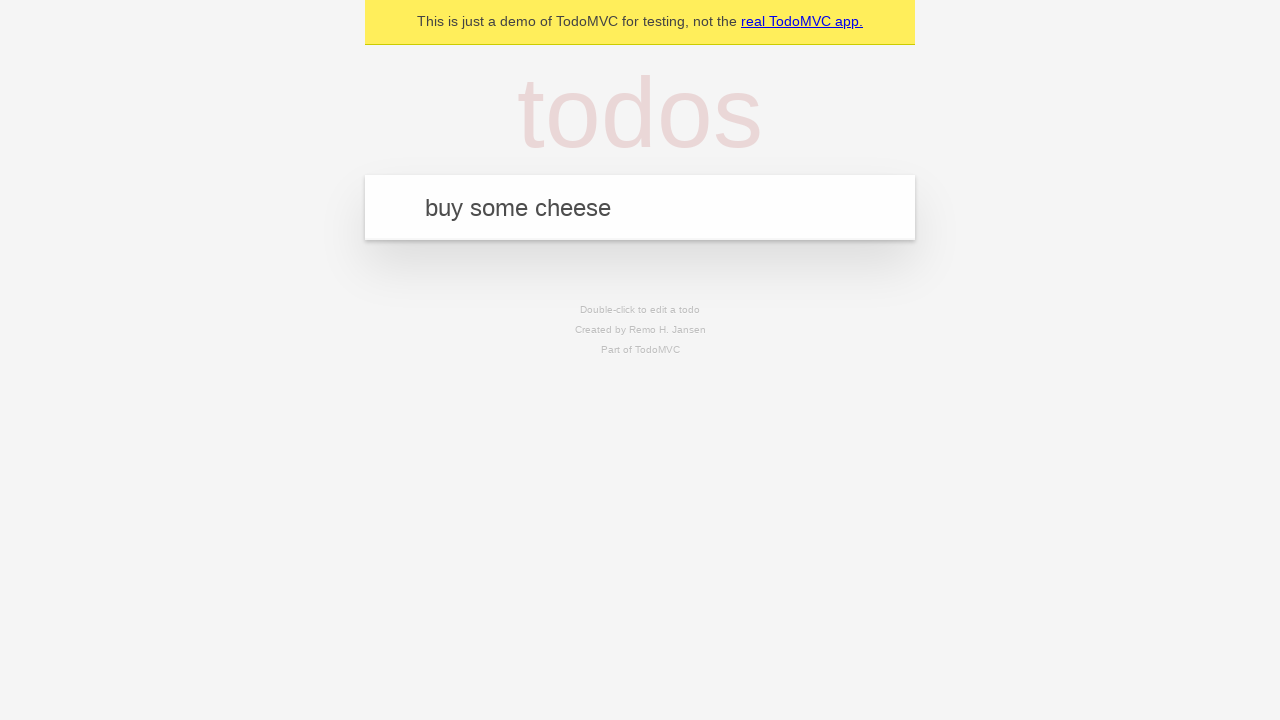

Pressed Enter to create todo 'buy some cheese' on internal:attr=[placeholder="What needs to be done?"i]
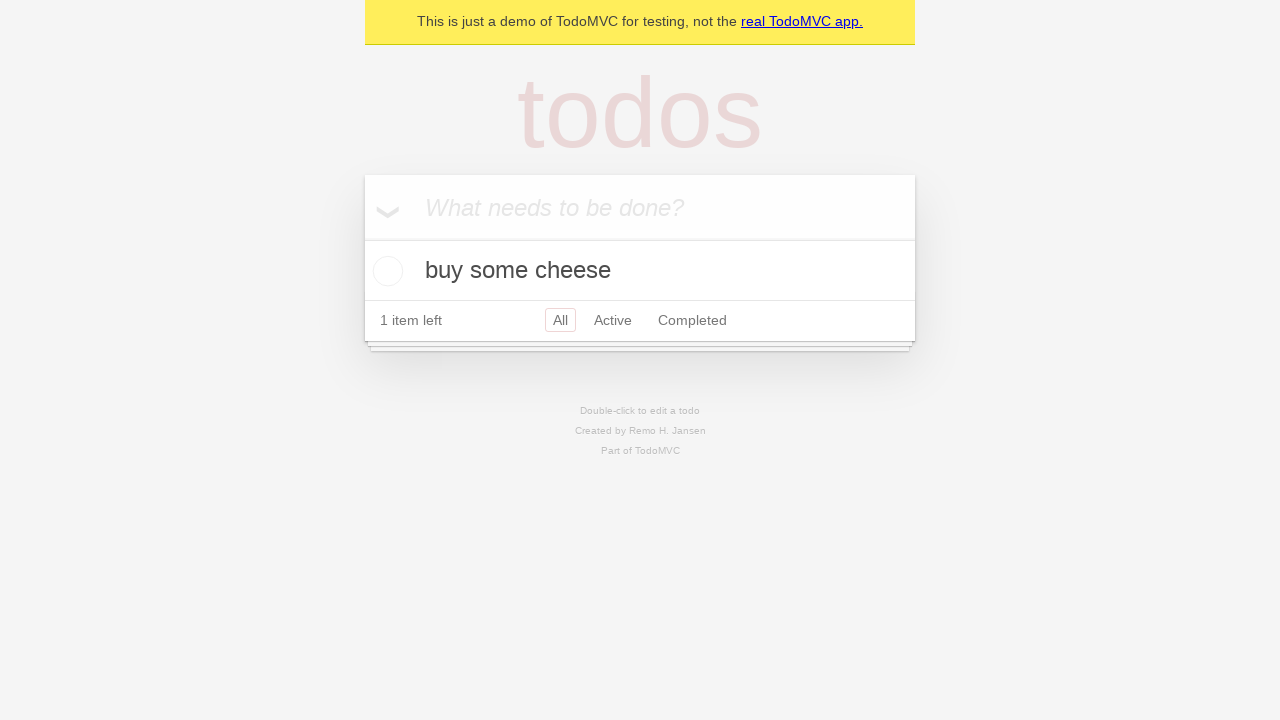

Filled todo input with 'feed the cat' on internal:attr=[placeholder="What needs to be done?"i]
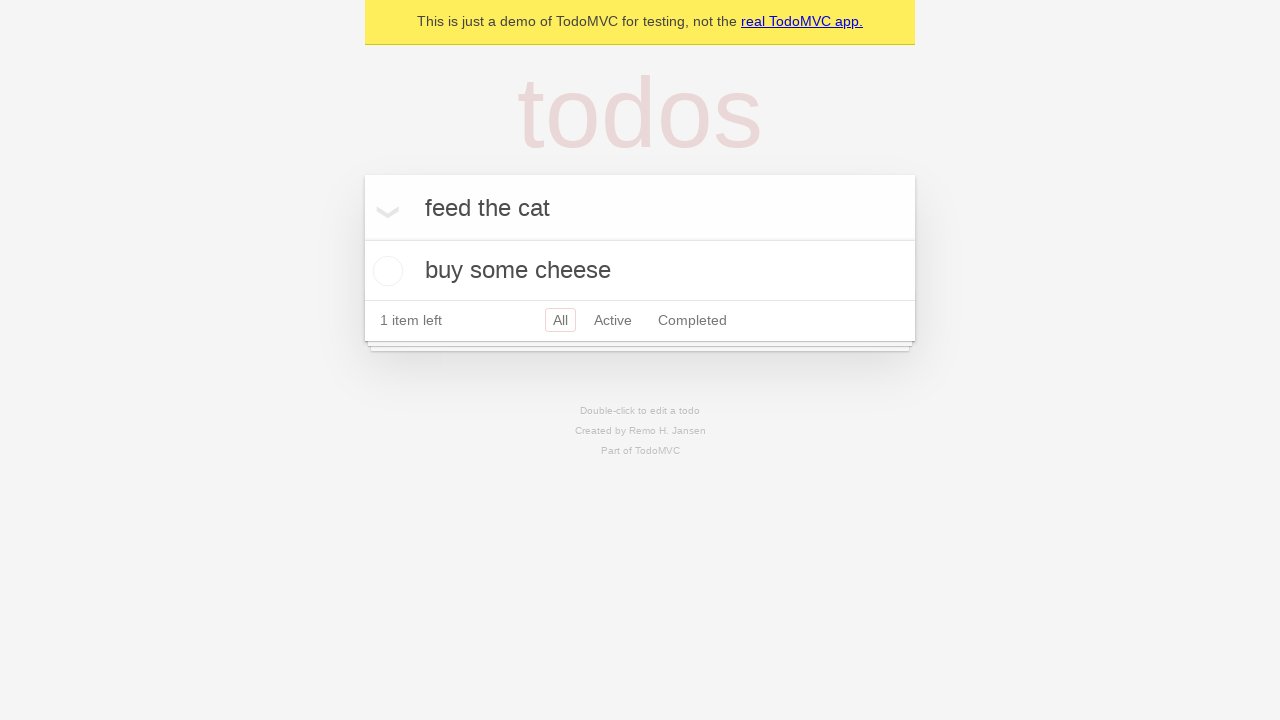

Pressed Enter to create todo 'feed the cat' on internal:attr=[placeholder="What needs to be done?"i]
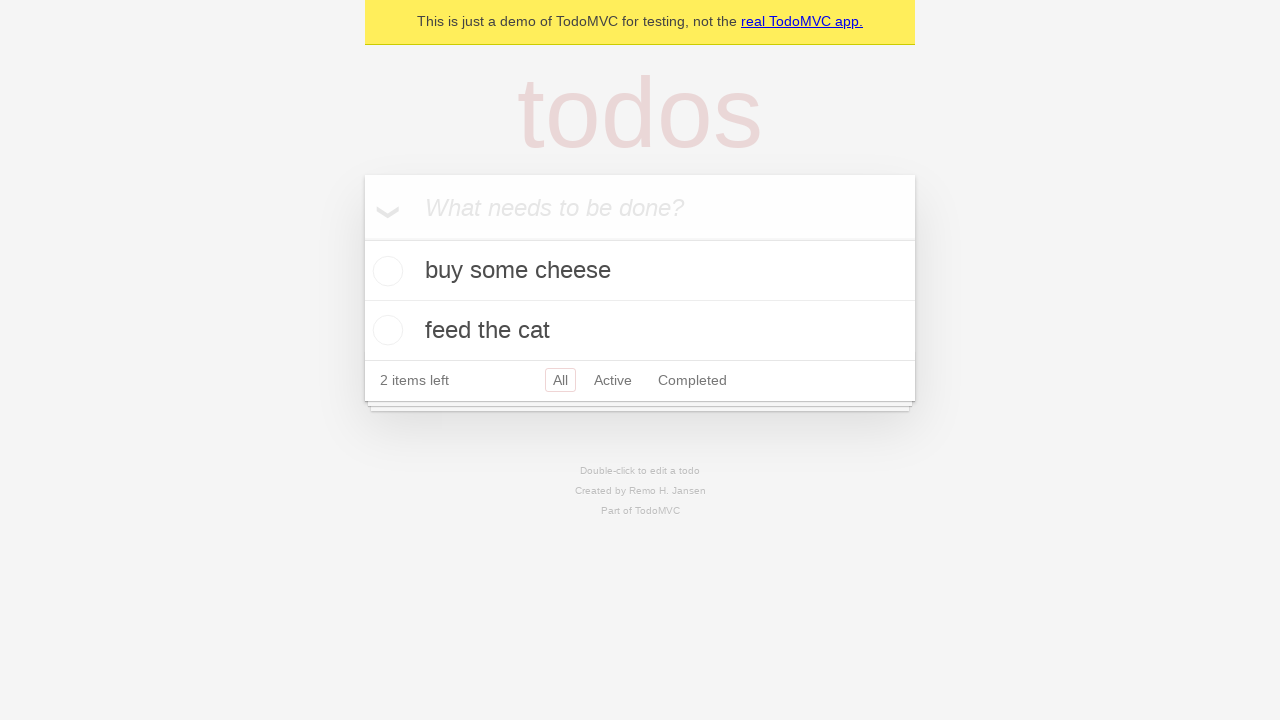

Filled todo input with 'book a doctors appointment' on internal:attr=[placeholder="What needs to be done?"i]
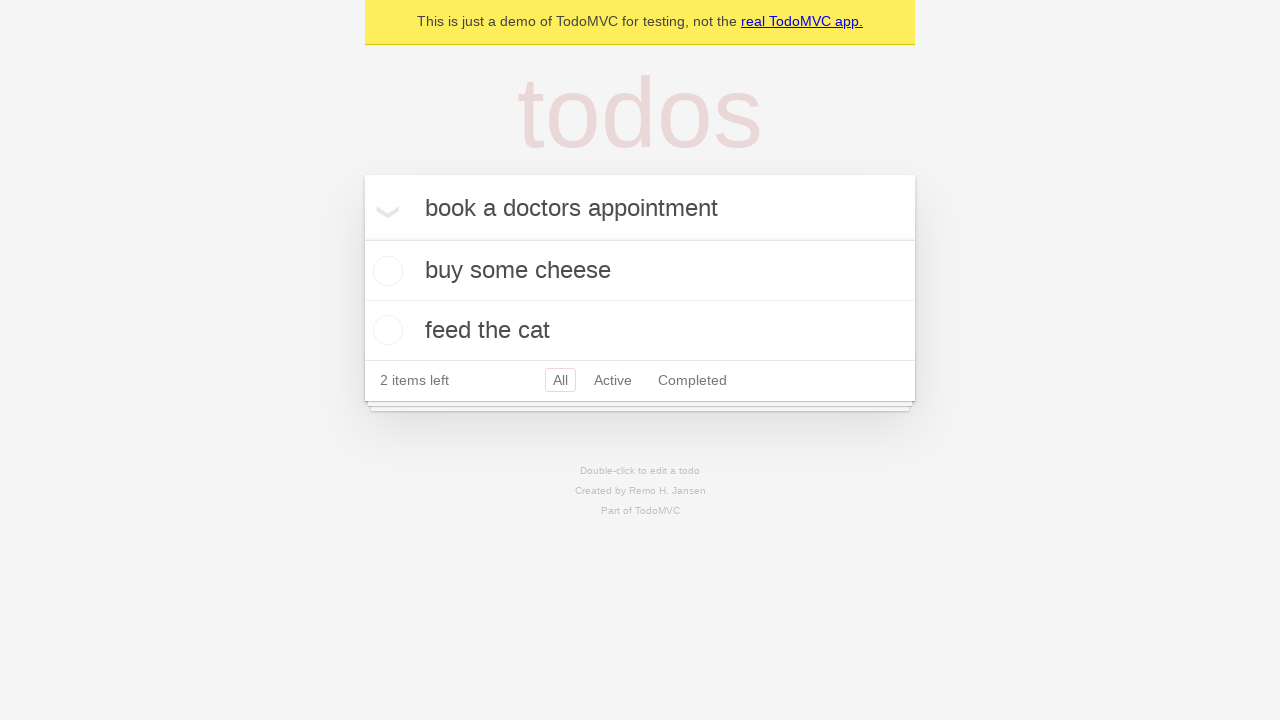

Pressed Enter to create todo 'book a doctors appointment' on internal:attr=[placeholder="What needs to be done?"i]
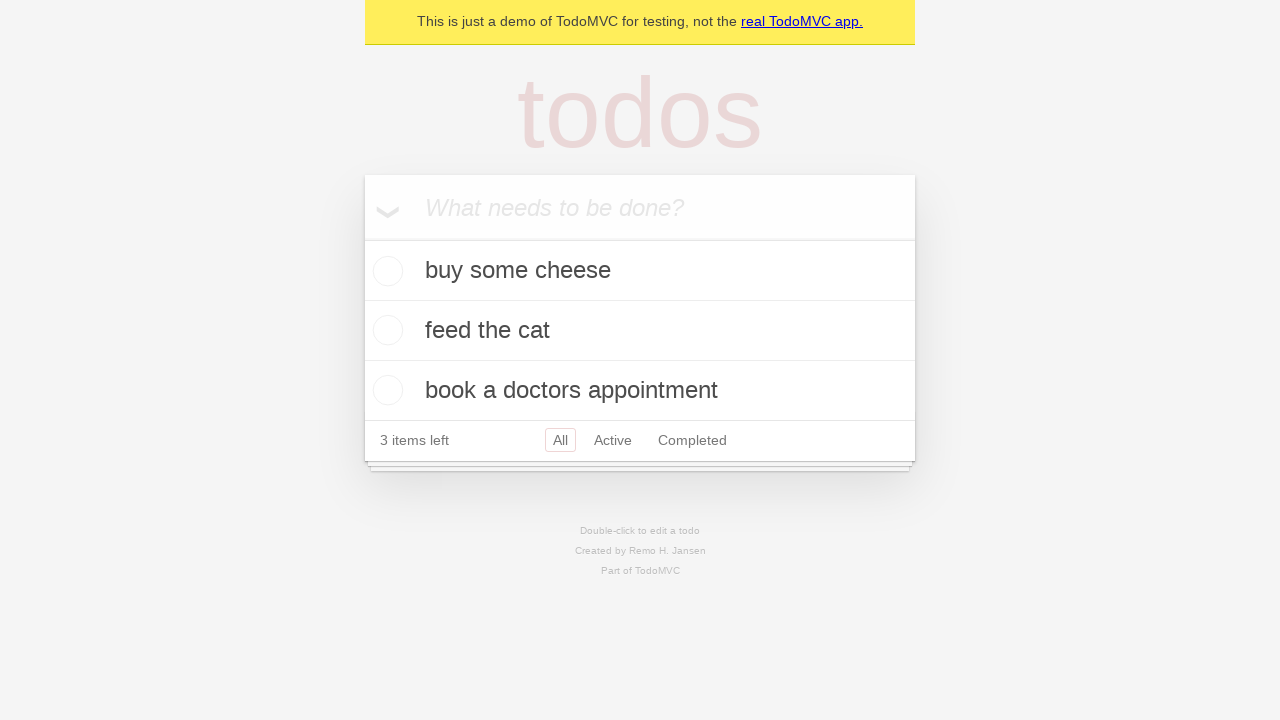

Waited for all 3 todos to appear in the list
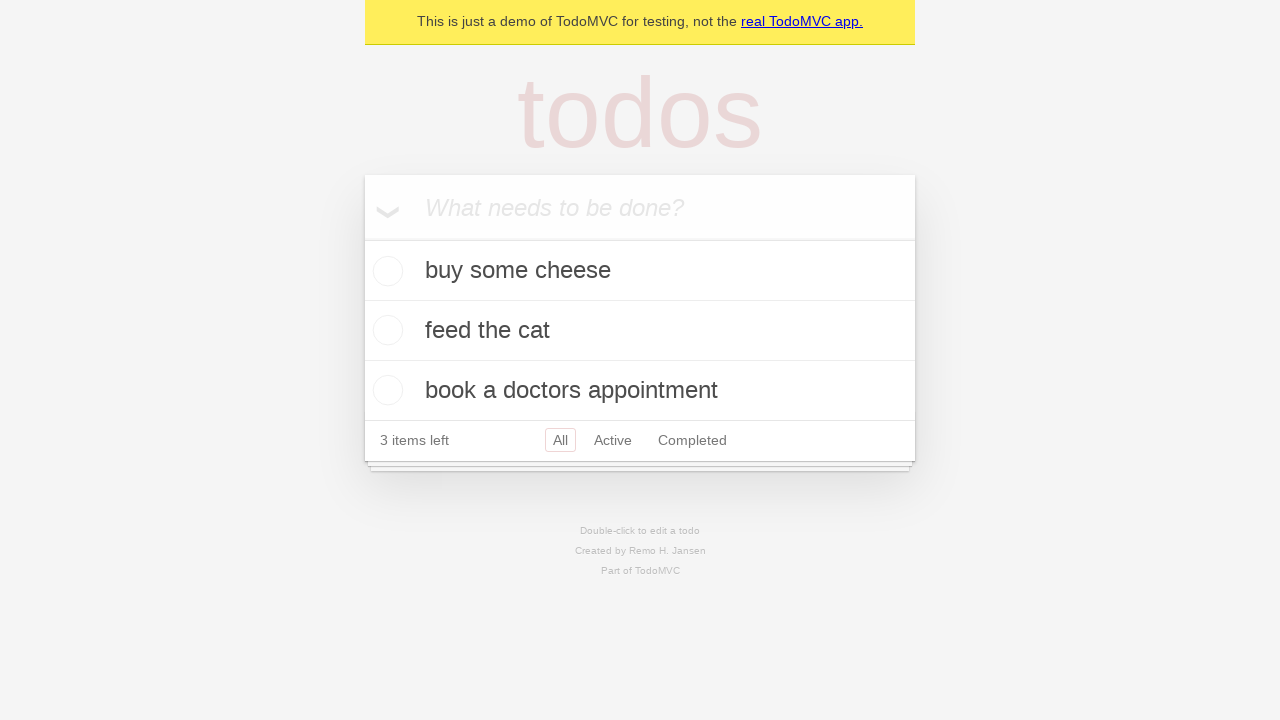

Clicked Active filter link at (613, 440) on internal:role=link[name="Active"i]
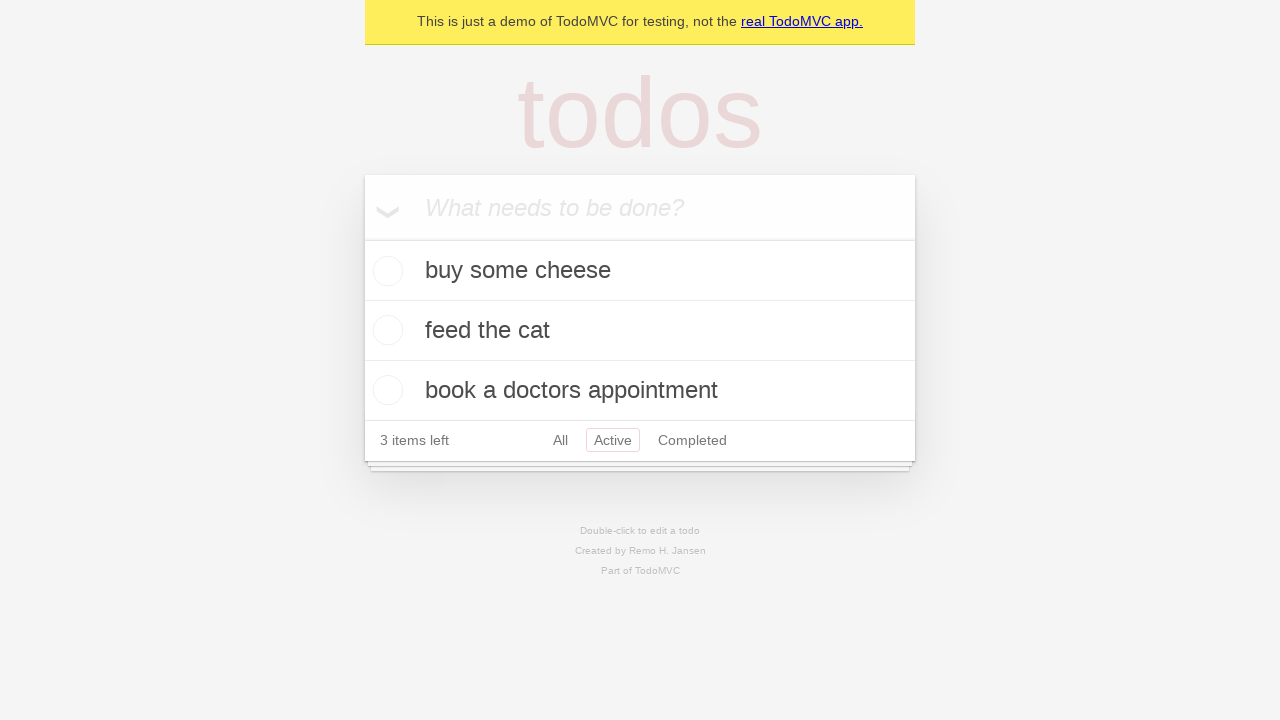

Clicked Completed filter link and verified highlight updated at (692, 440) on internal:role=link[name="Completed"i]
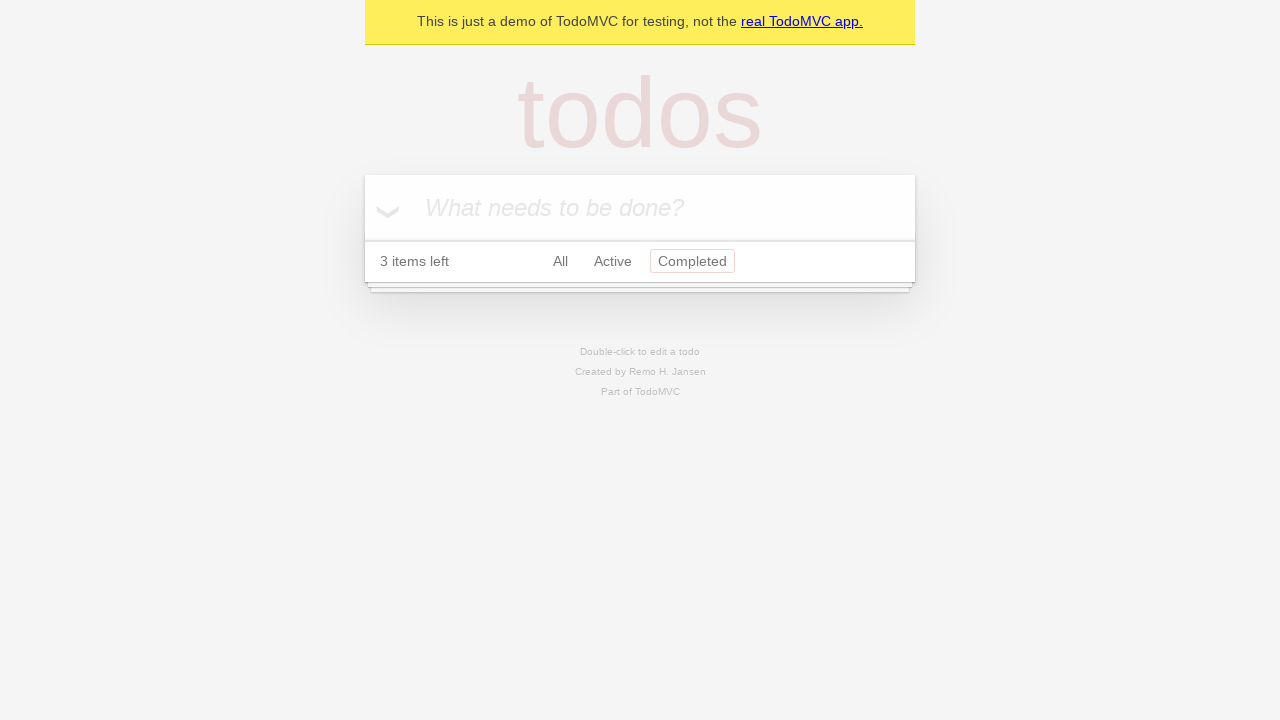

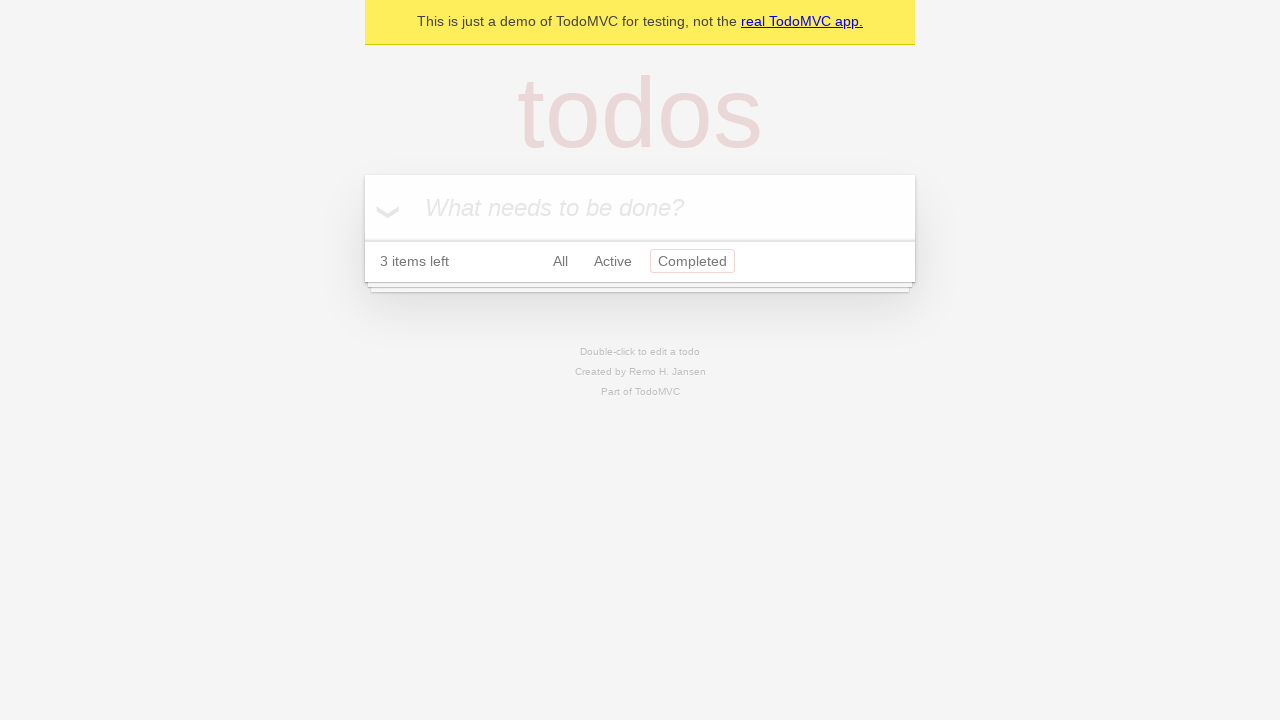